Tests the Add/Remove Elements page by clicking "Add Element" button 5 times to create 5 elements, then removing 2 elements and verifying 3 remain.

Starting URL: http://the-internet.herokuapp.com/

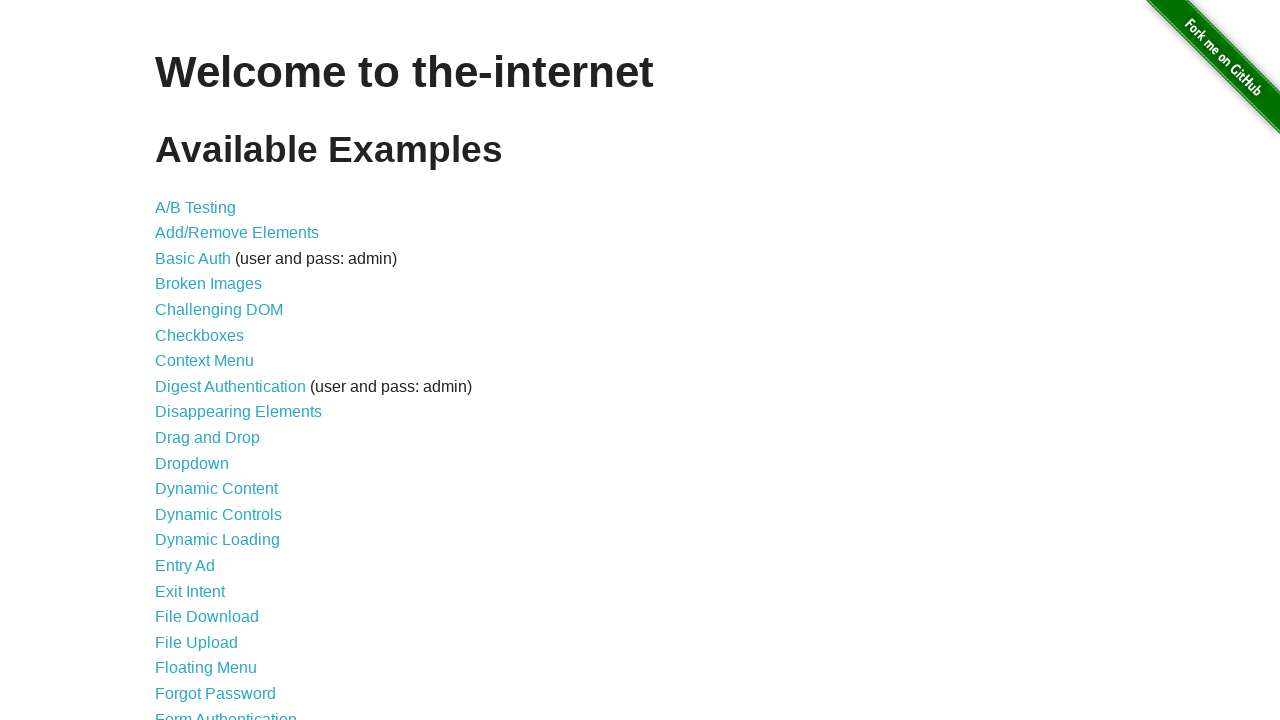

Clicked on Add/Remove Elements link at (237, 233) on a[href='/add_remove_elements/']
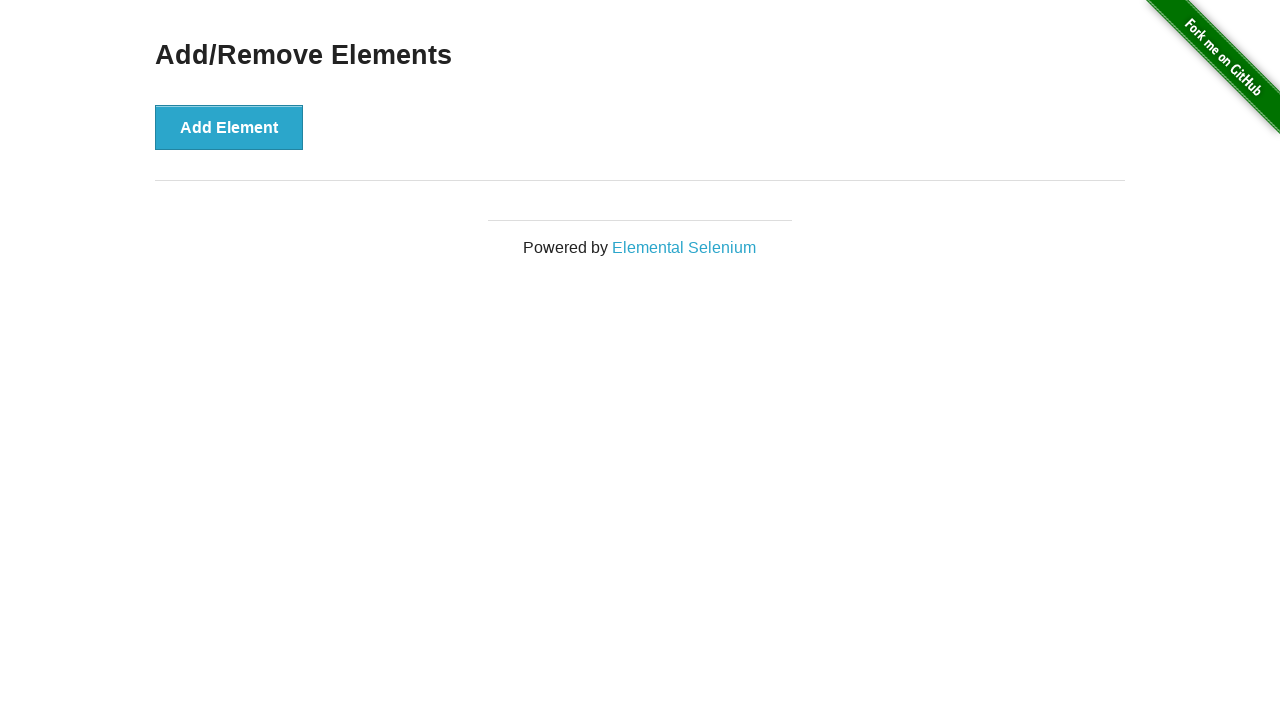

Waited for page header to load
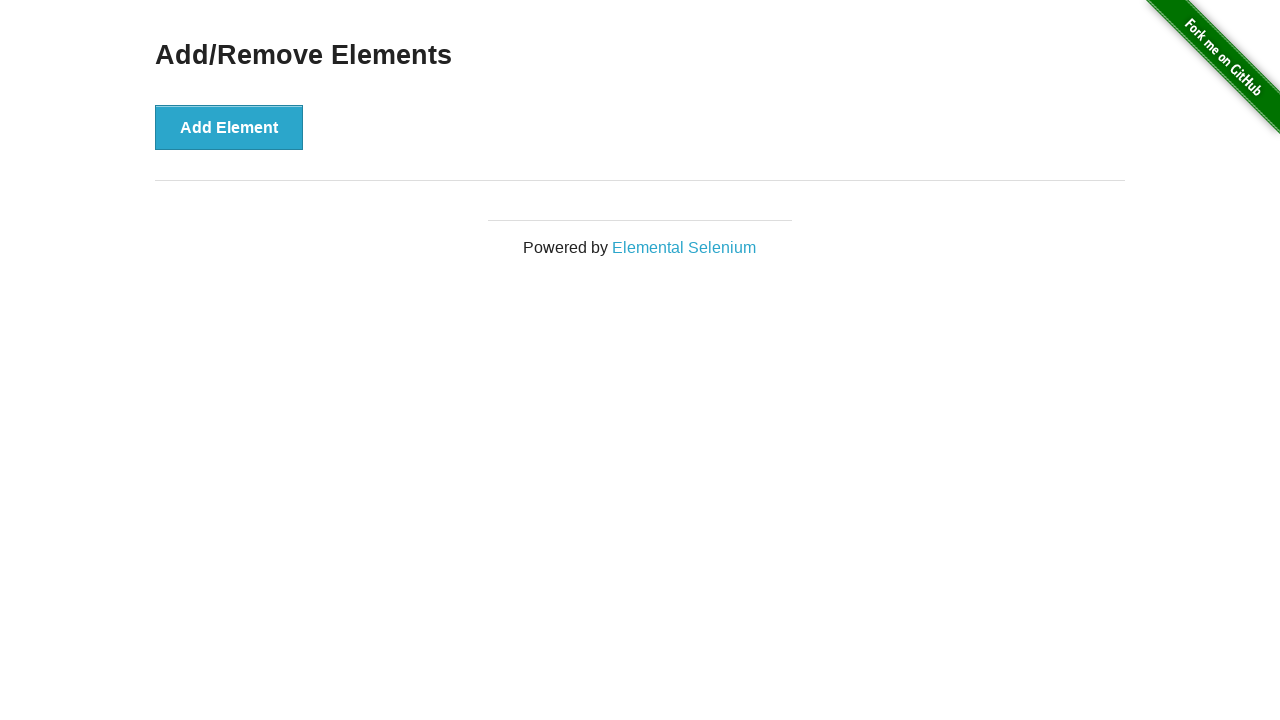

Retrieved header text: 'Add/Remove Elements'
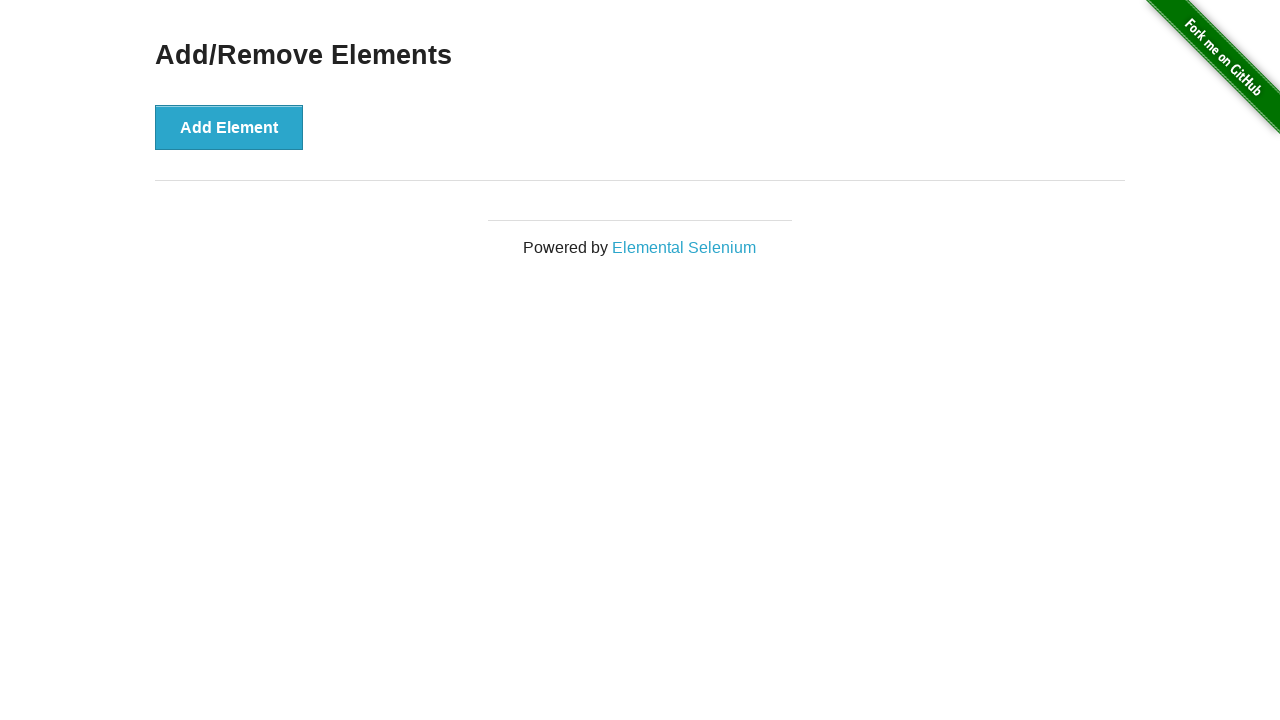

Verified page header is 'Add/Remove Elements'
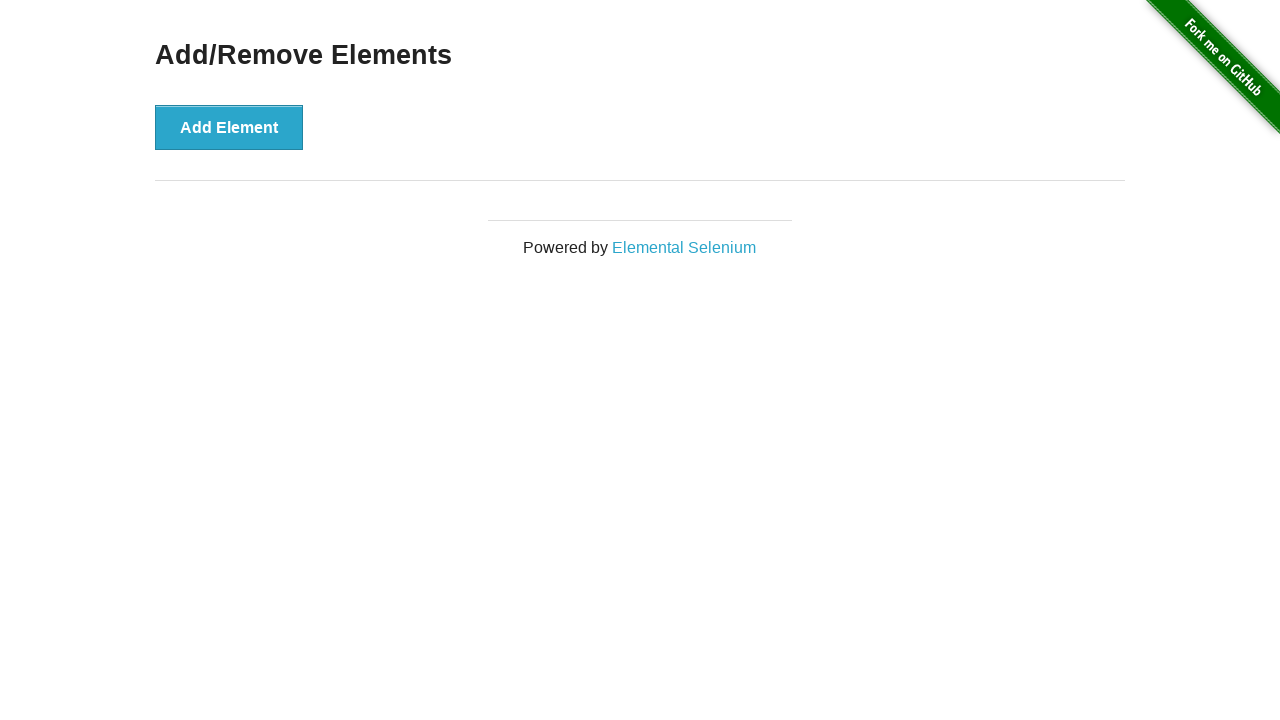

Clicked 'Add Element' button (click 1 of 5) at (229, 127) on button:has-text('Add Element')
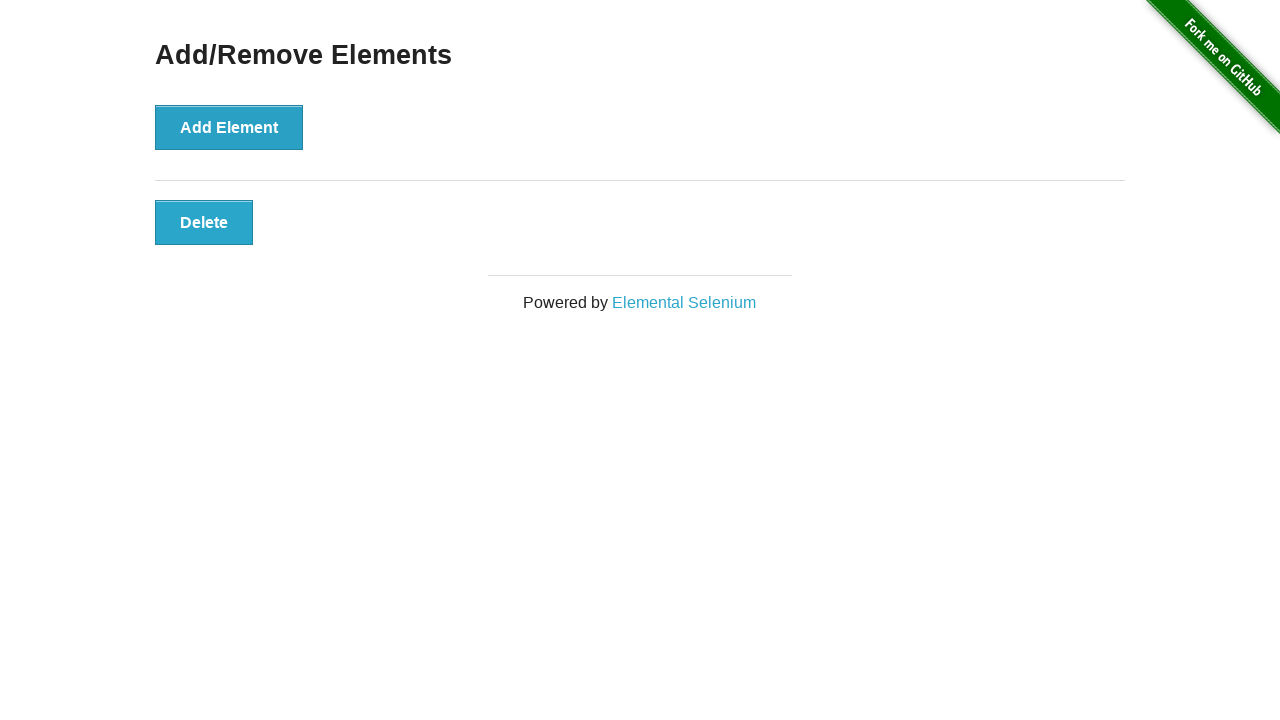

Clicked 'Add Element' button (click 2 of 5) at (229, 127) on button:has-text('Add Element')
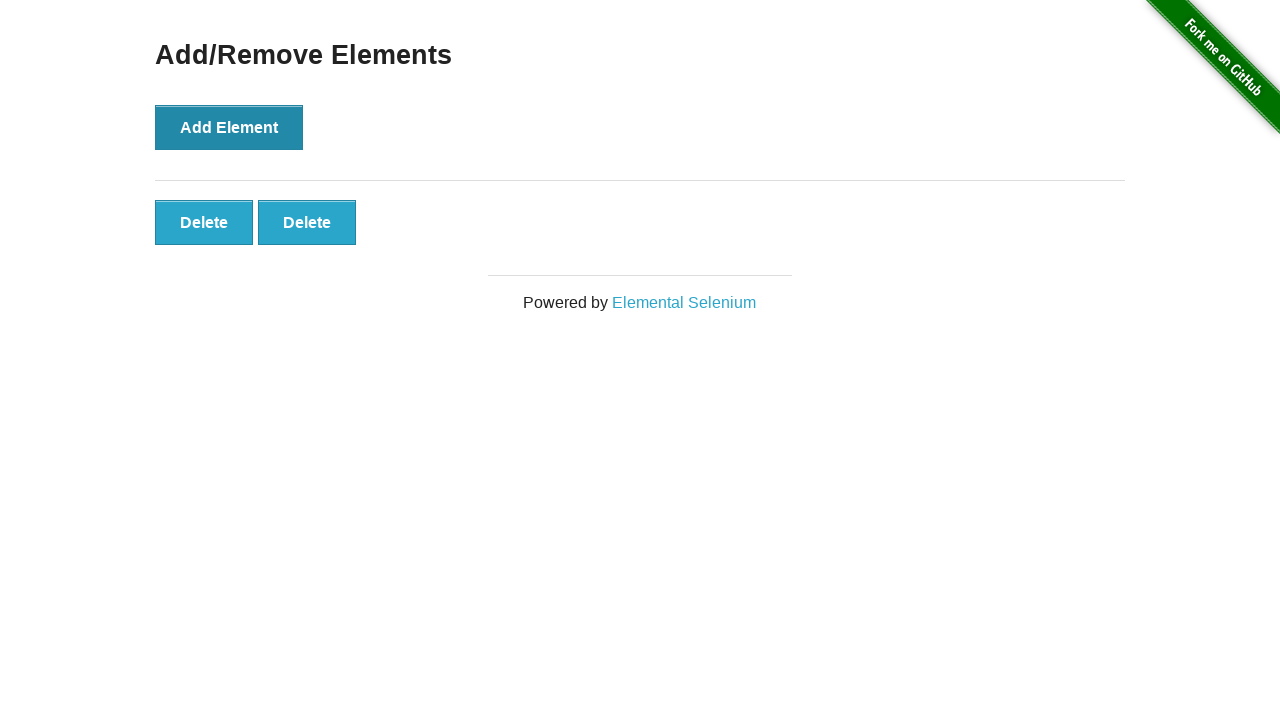

Clicked 'Add Element' button (click 3 of 5) at (229, 127) on button:has-text('Add Element')
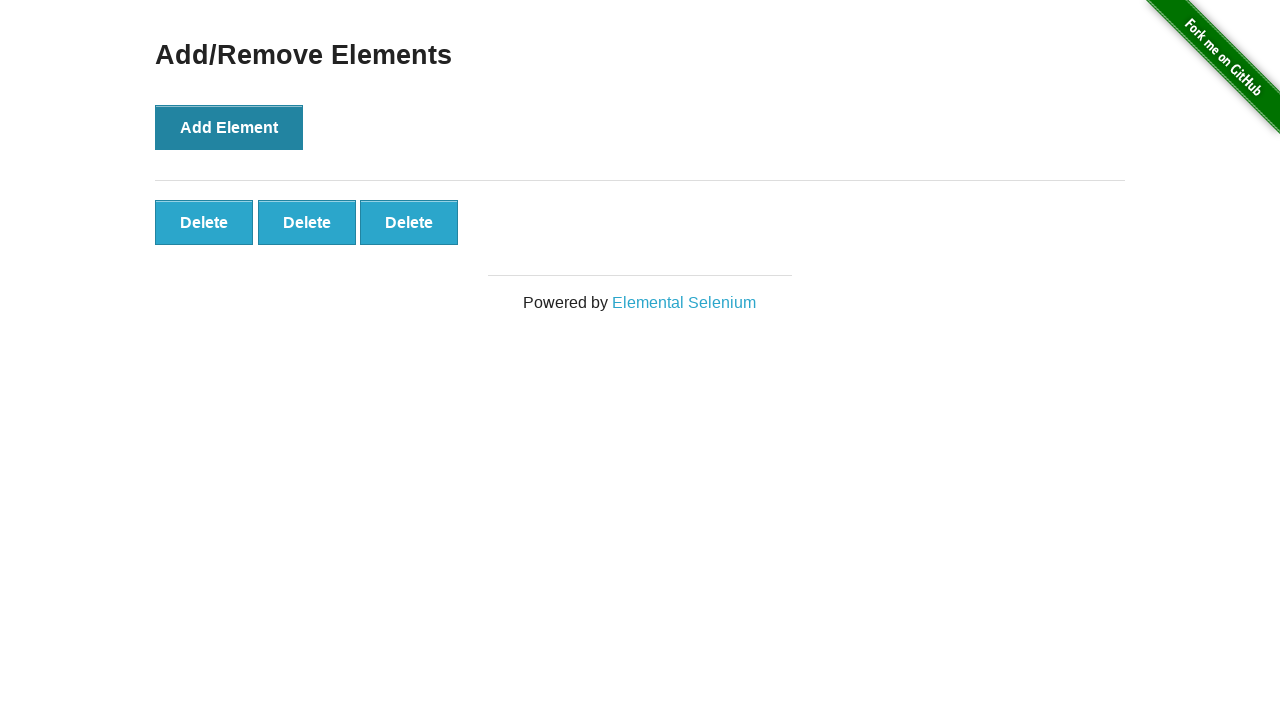

Clicked 'Add Element' button (click 4 of 5) at (229, 127) on button:has-text('Add Element')
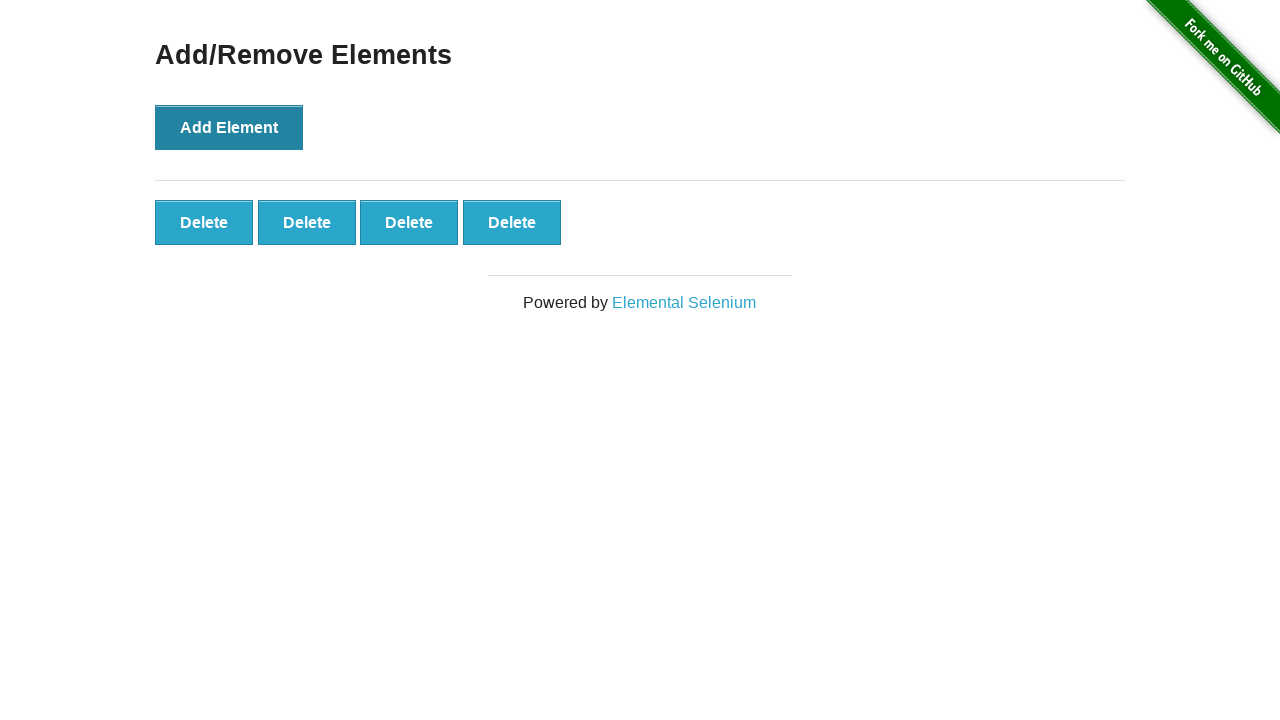

Clicked 'Add Element' button (click 5 of 5) at (229, 127) on button:has-text('Add Element')
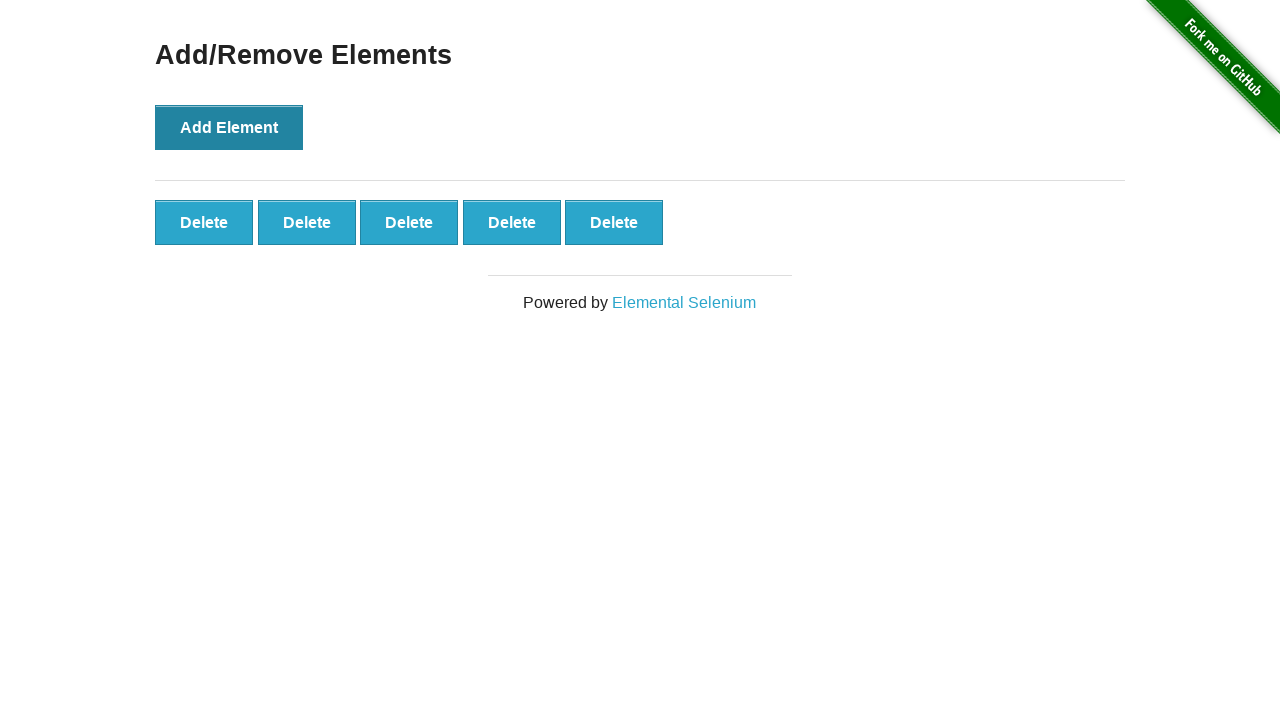

Located all added elements (count: 5)
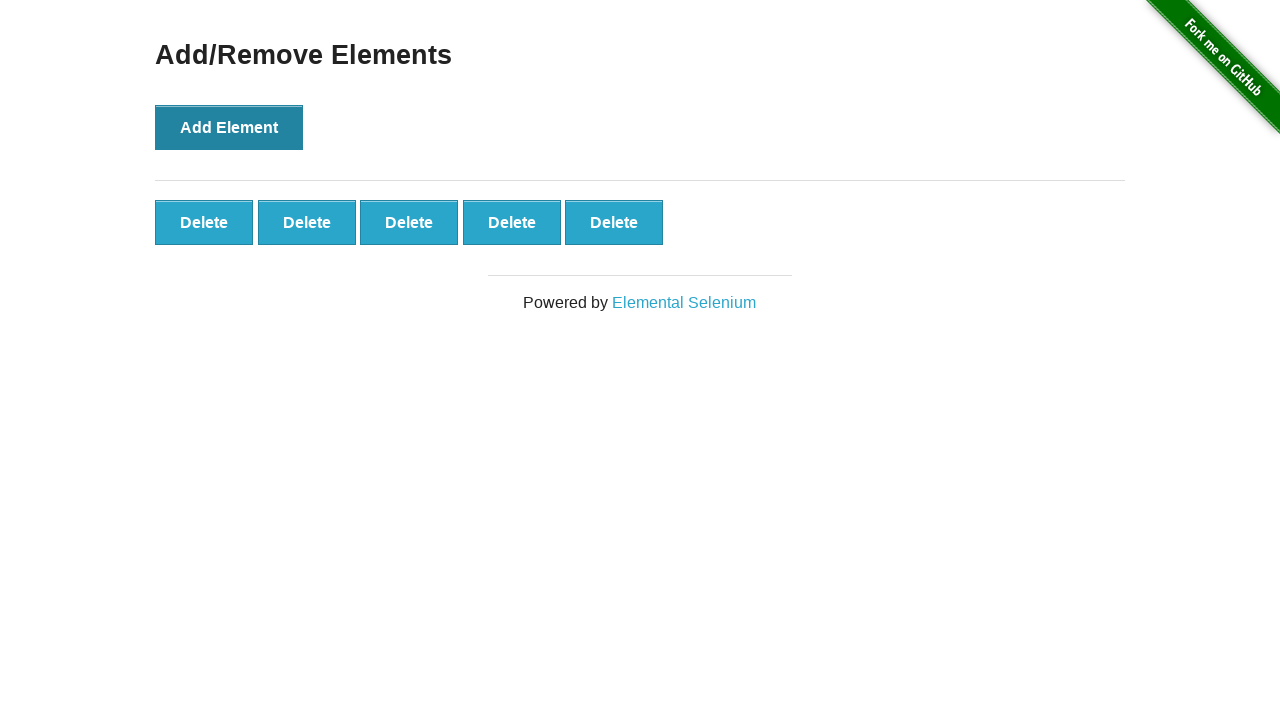

Verified 5 elements were successfully added
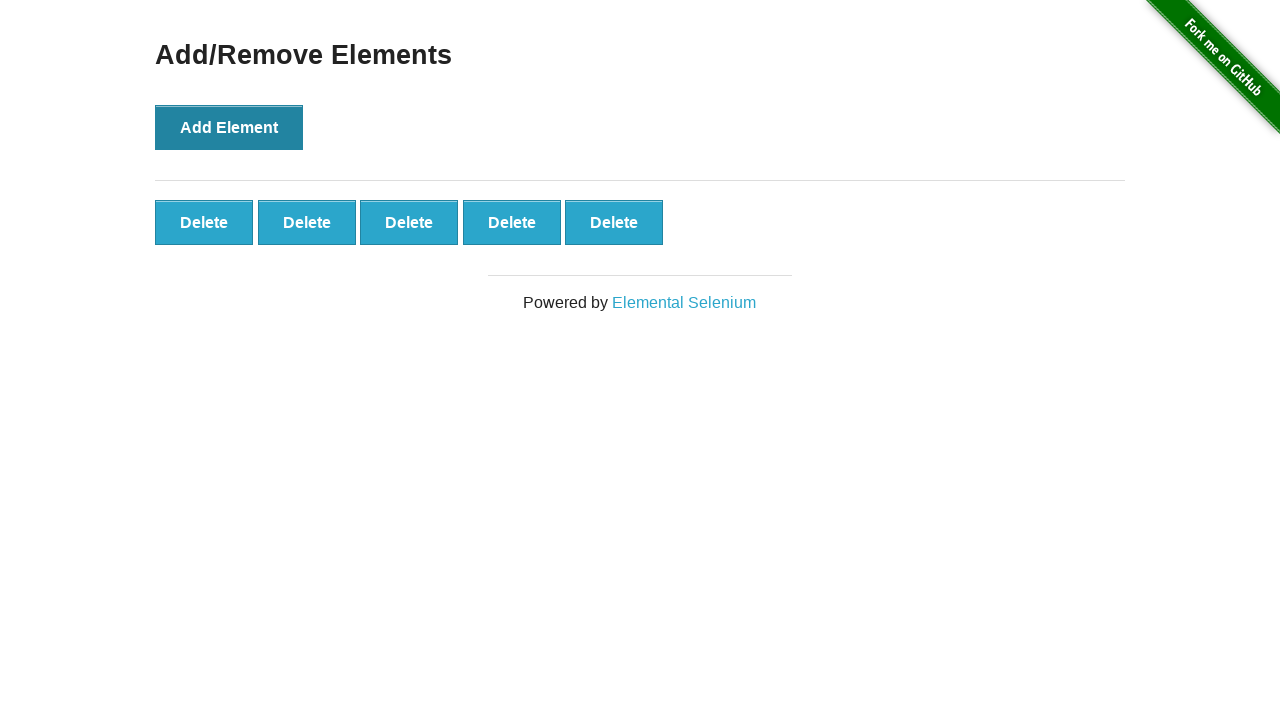

Clicked delete button on 5th element at (614, 222) on .added-manually >> nth=4
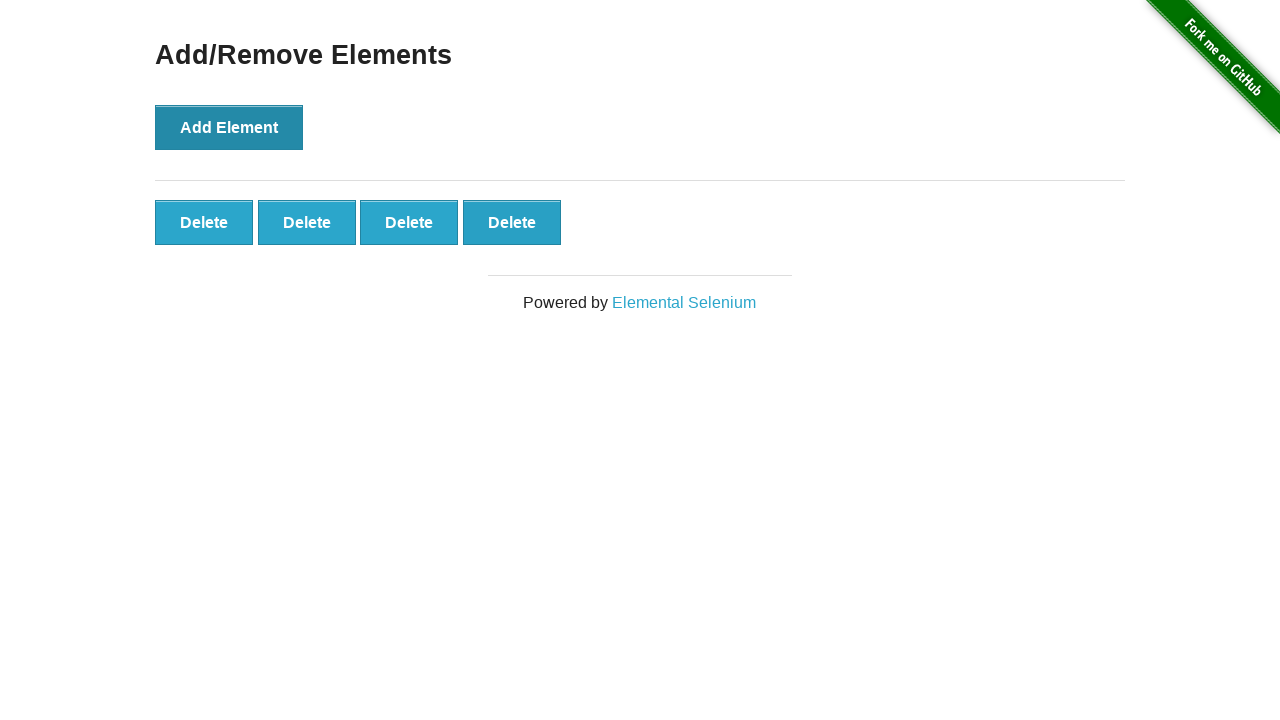

Clicked delete button on 4th element at (512, 222) on .added-manually >> nth=3
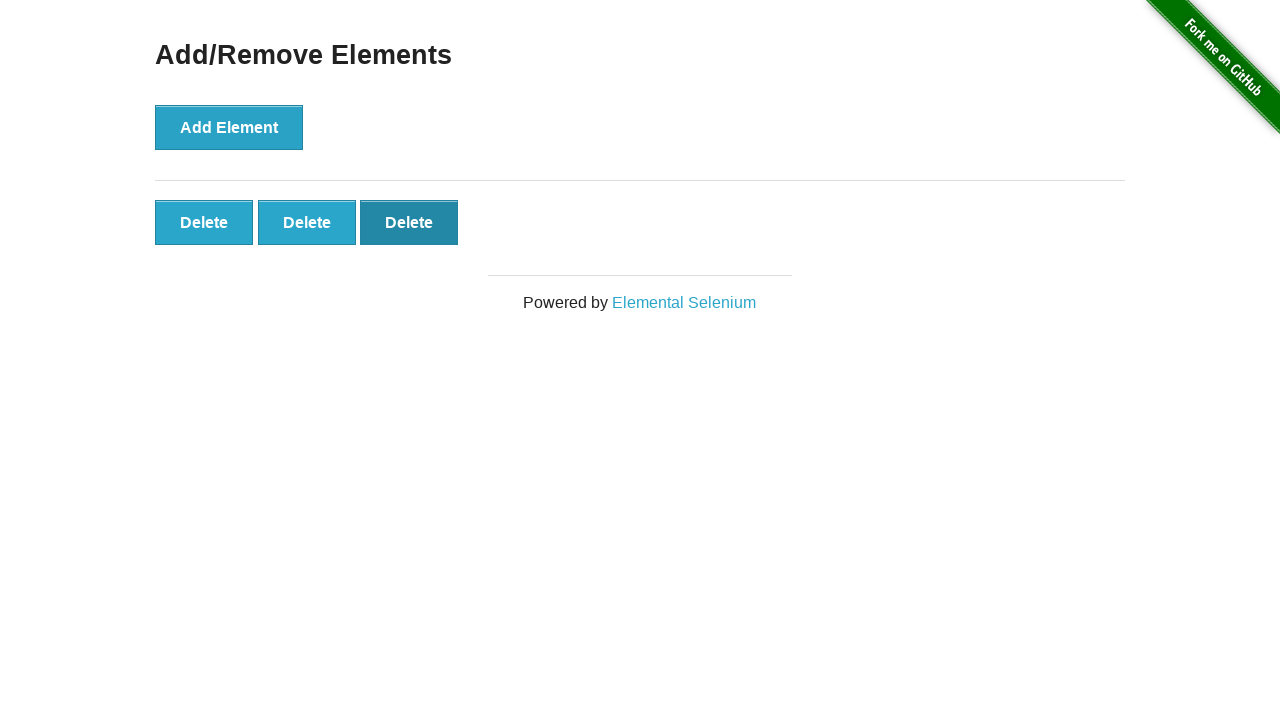

Located remaining elements (count: 3)
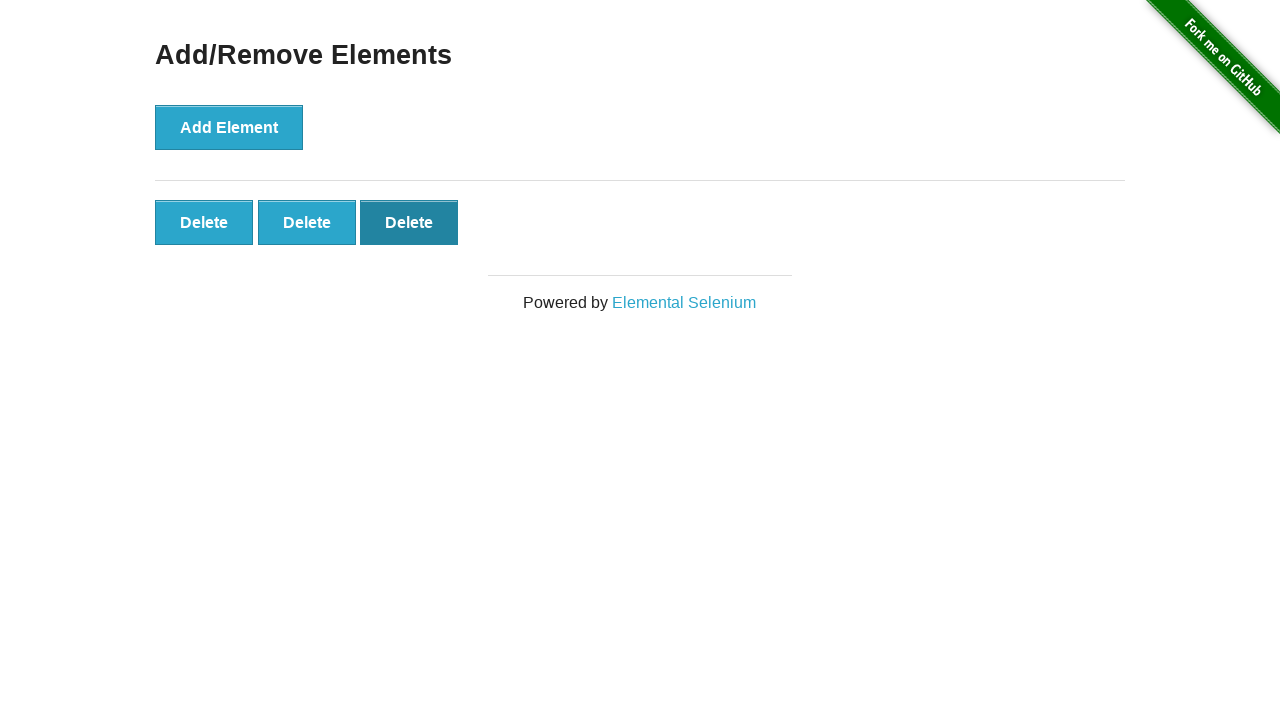

Verified 3 elements remain after removing 2 elements
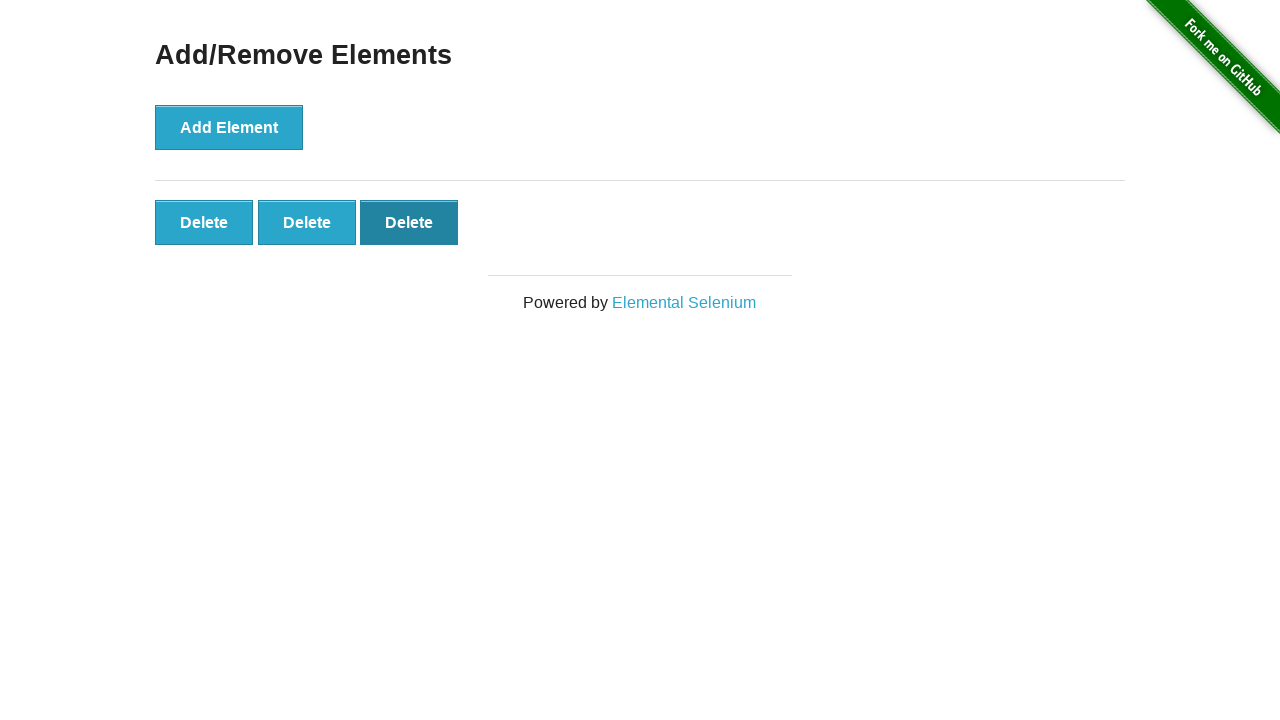

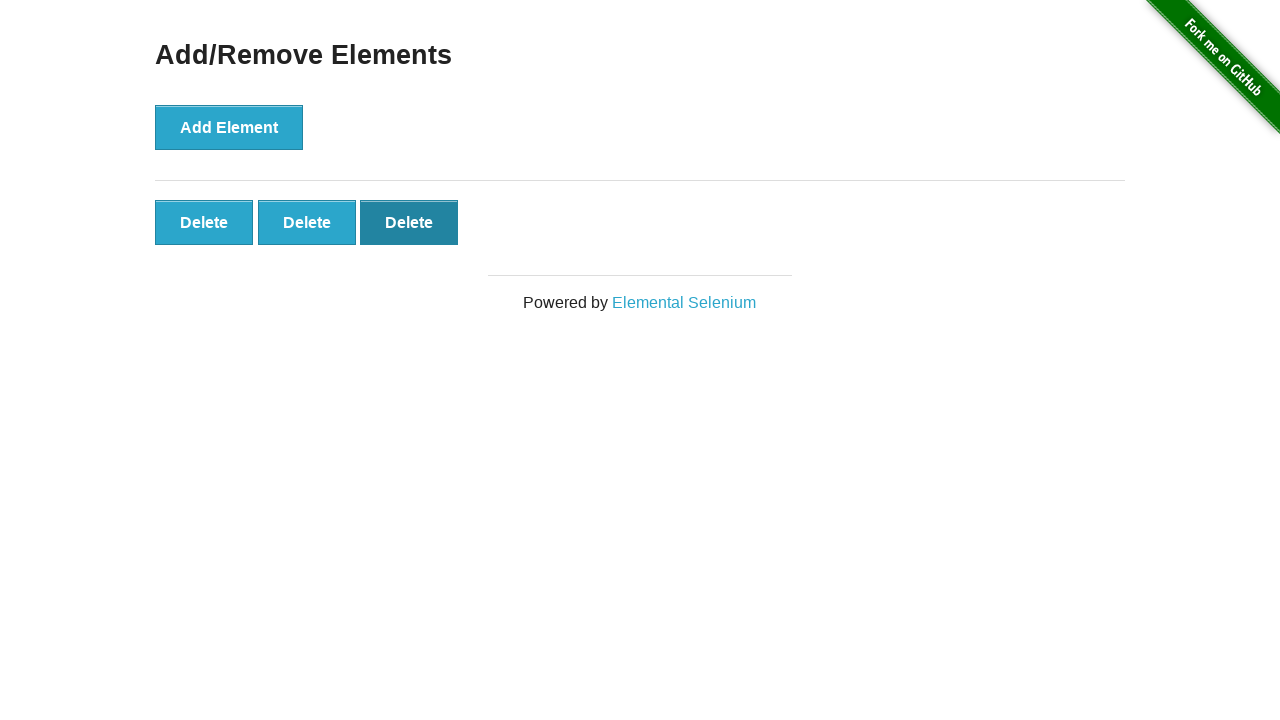